Searches for a game on GOG.com and retrieves the game title and price information from the search results

Starting URL: https://www.gog.com/en/games?query=Cyberpunk+2077&order=desc:score

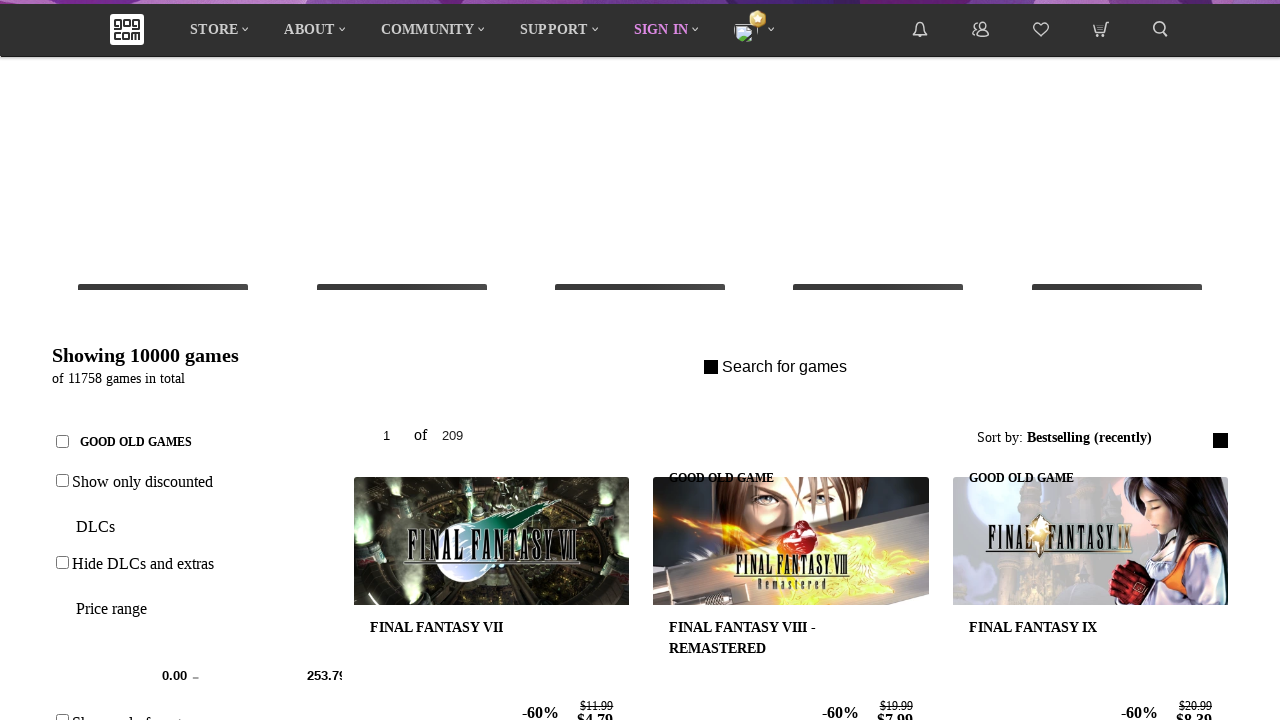

Waited for search results to load with product title selector
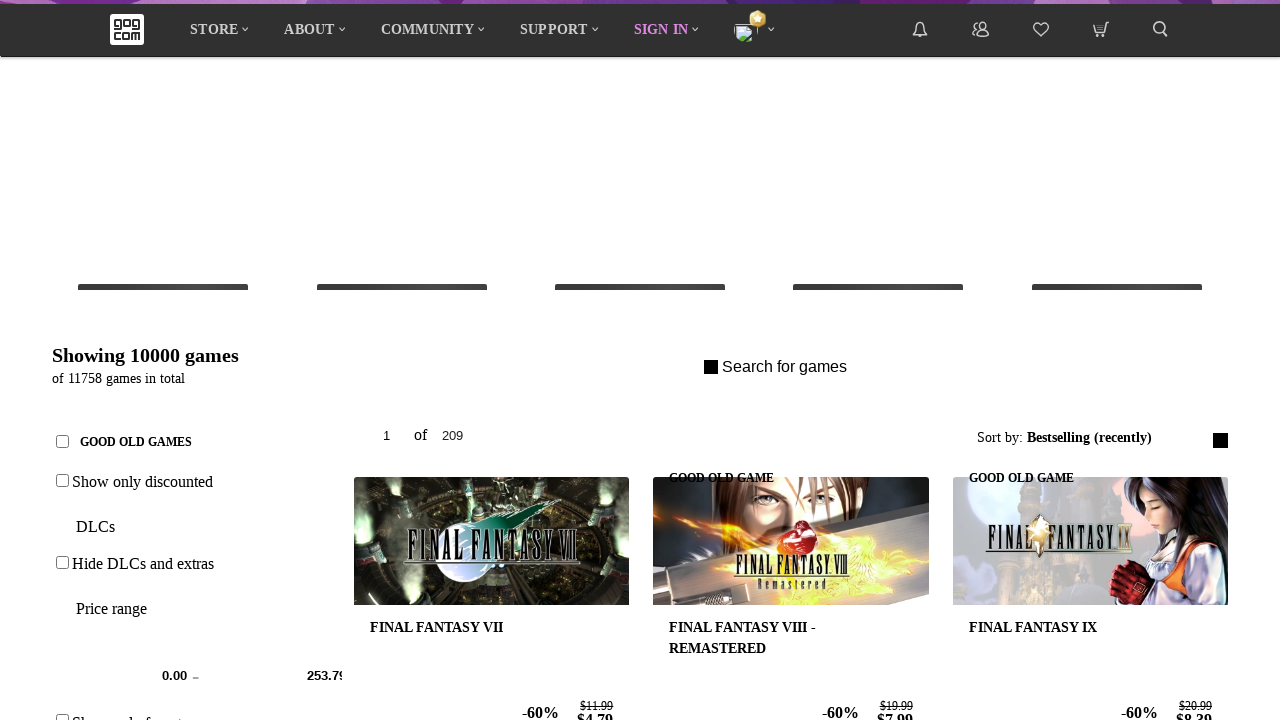

Located game title element
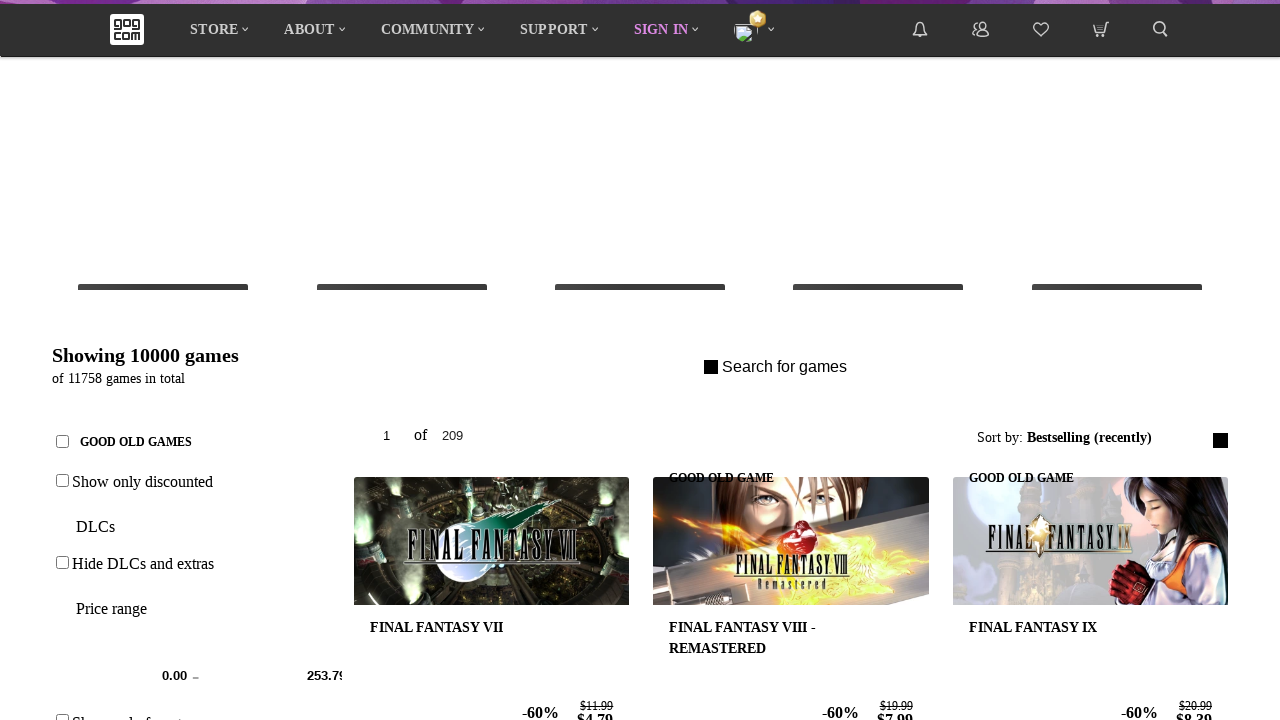

Retrieved game title: FINAL FANTASY VII
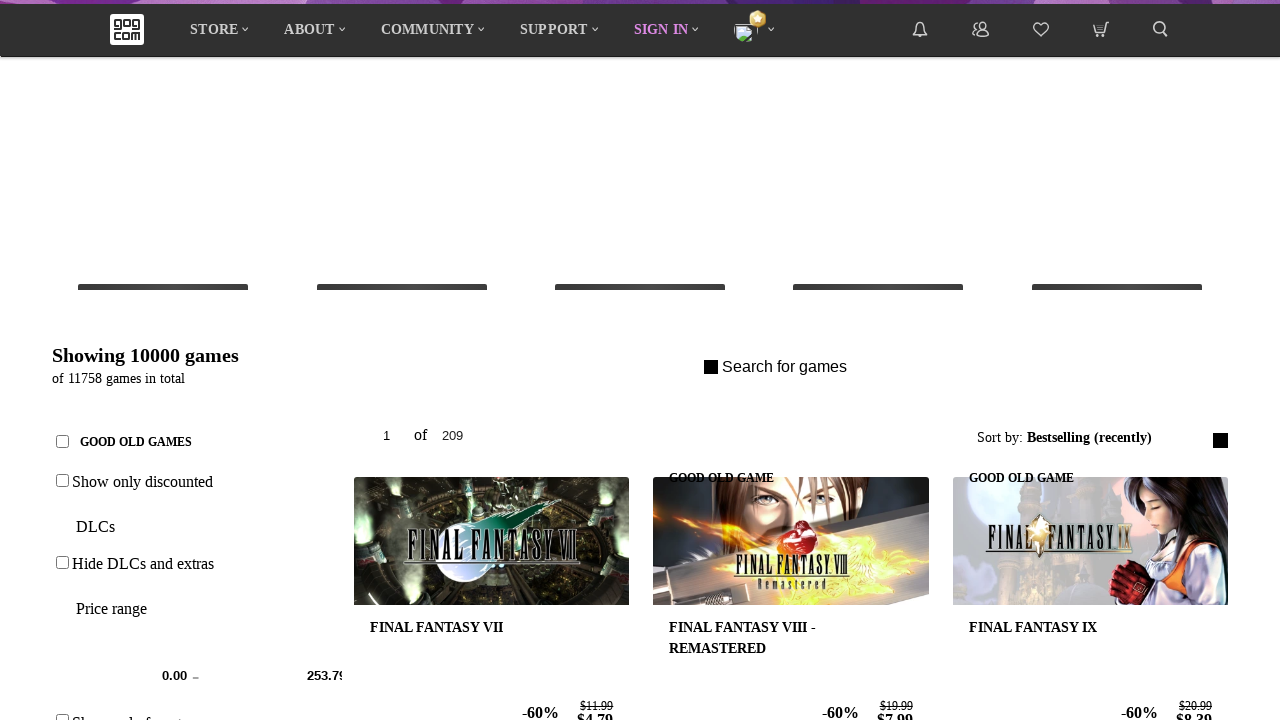

Located game price element
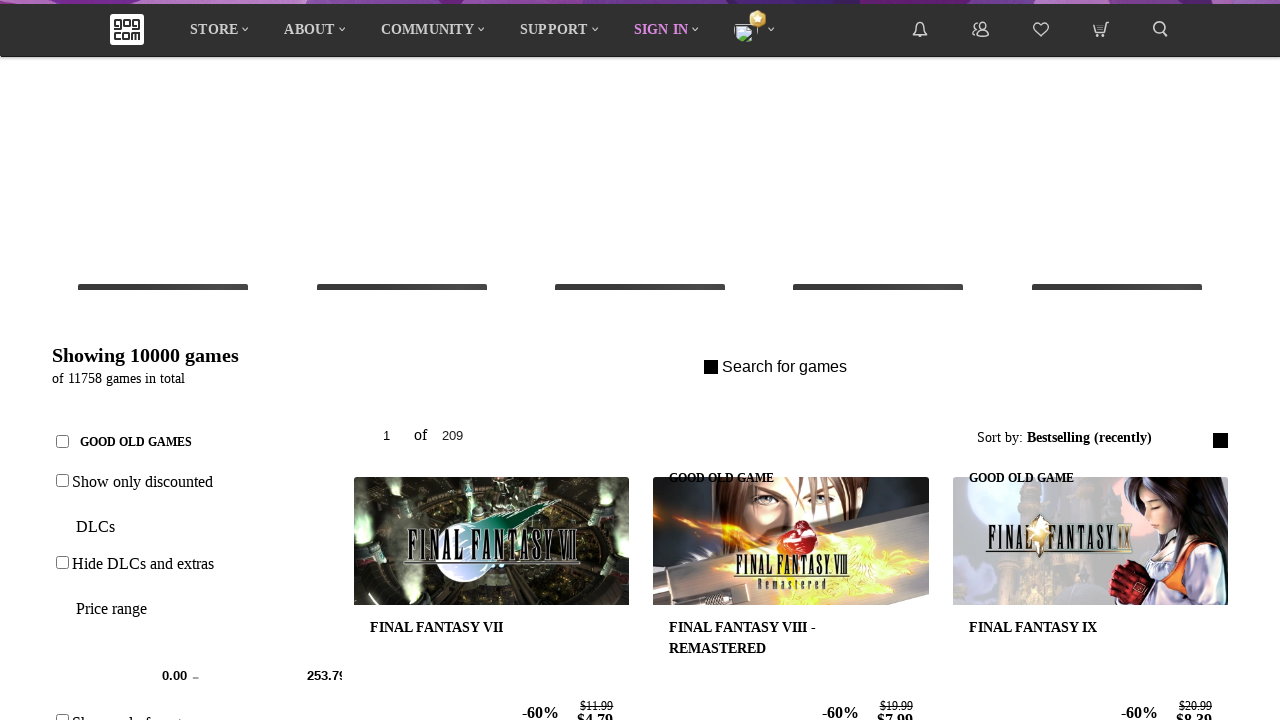

Retrieved game price: $11.99
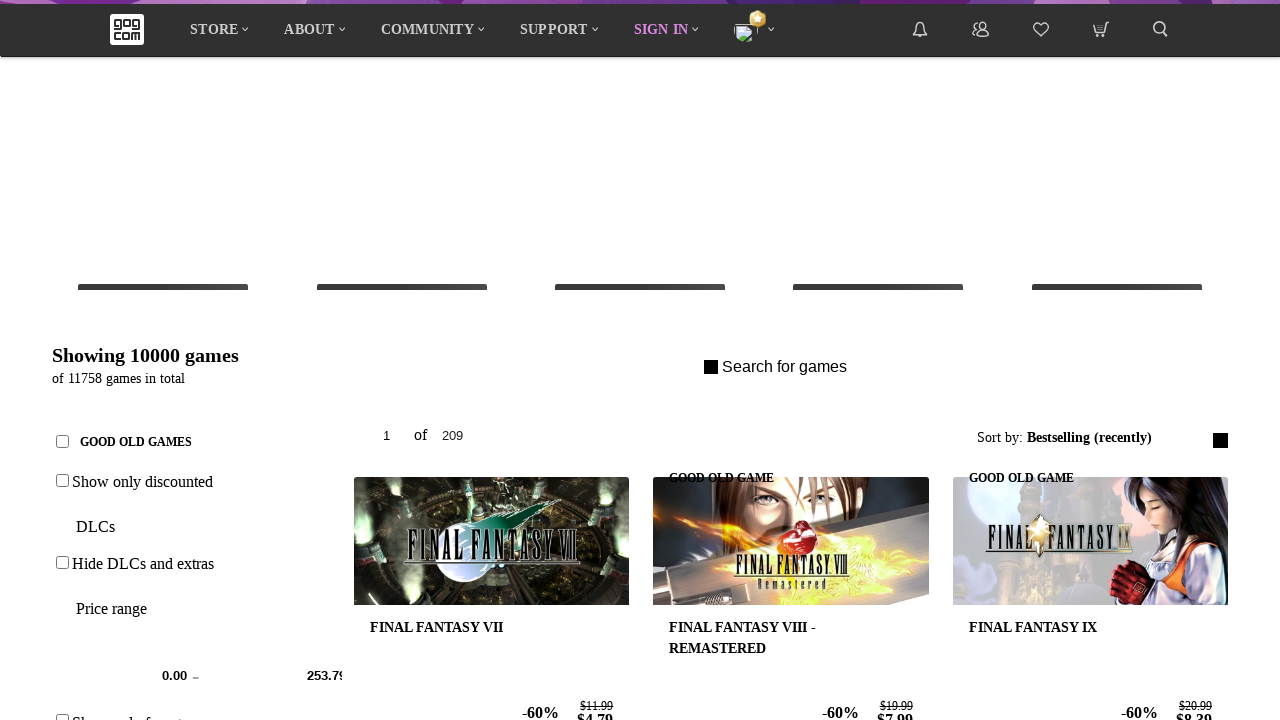

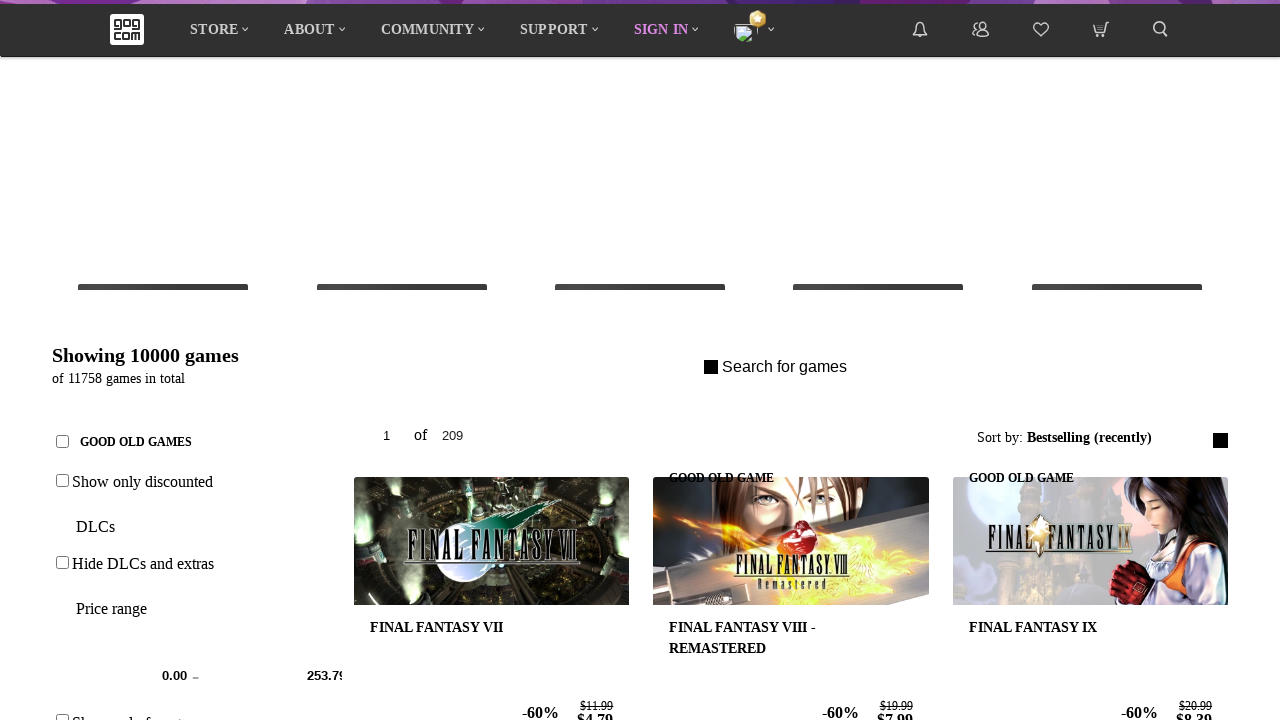